Navigates to the FINVIZ stock screener website and verifies that the correct page is loaded by checking the page title.

Starting URL: https://finviz.com

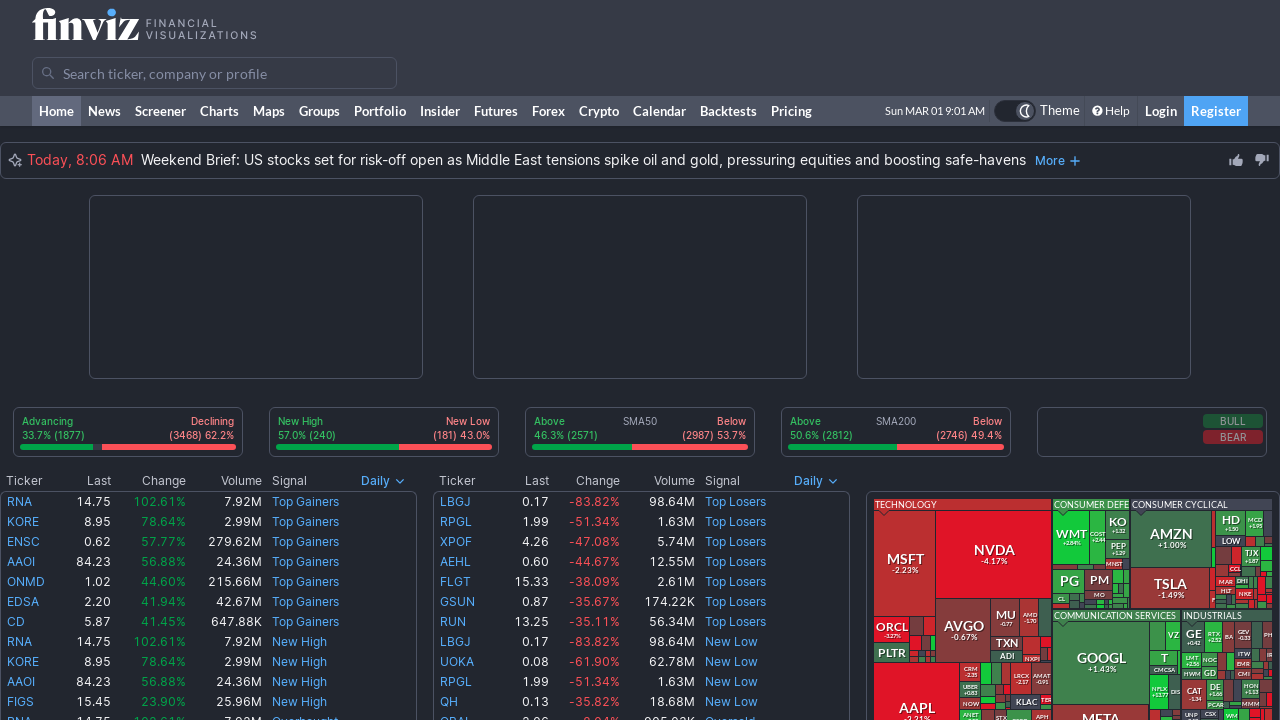

Waited for page to reach domcontentloaded state
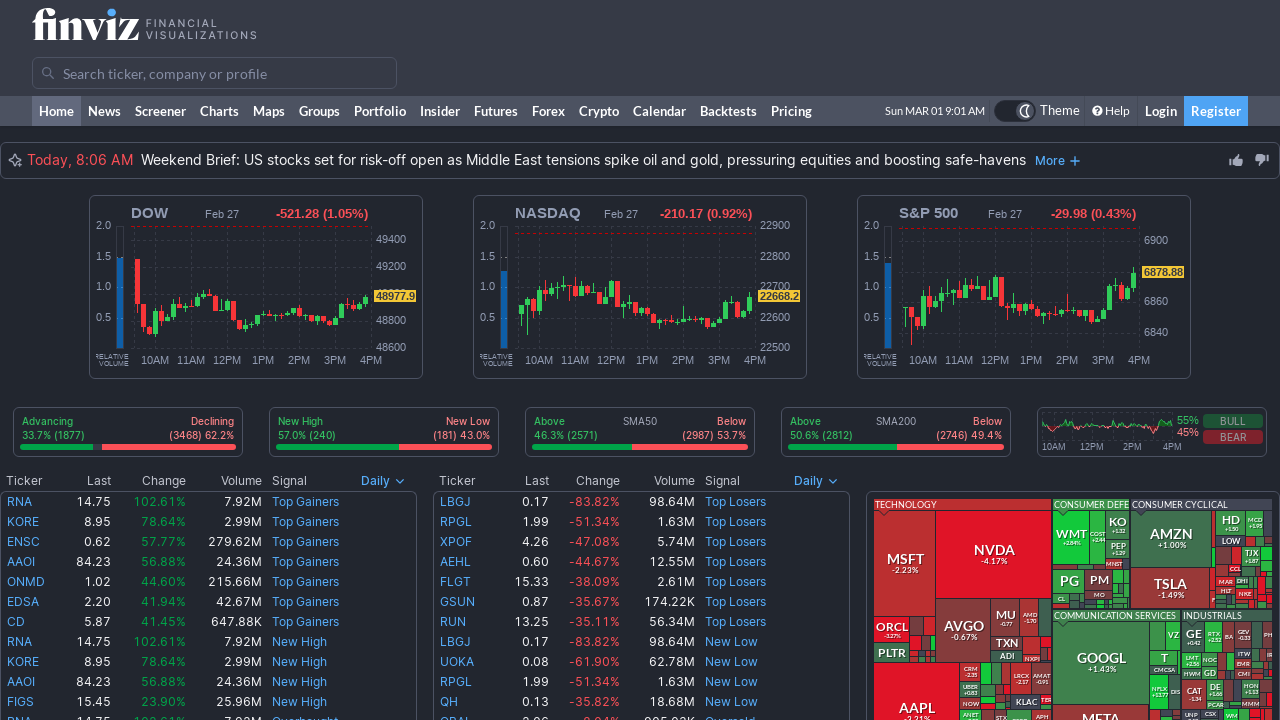

Retrieved page title: Finviz - Stock Screener
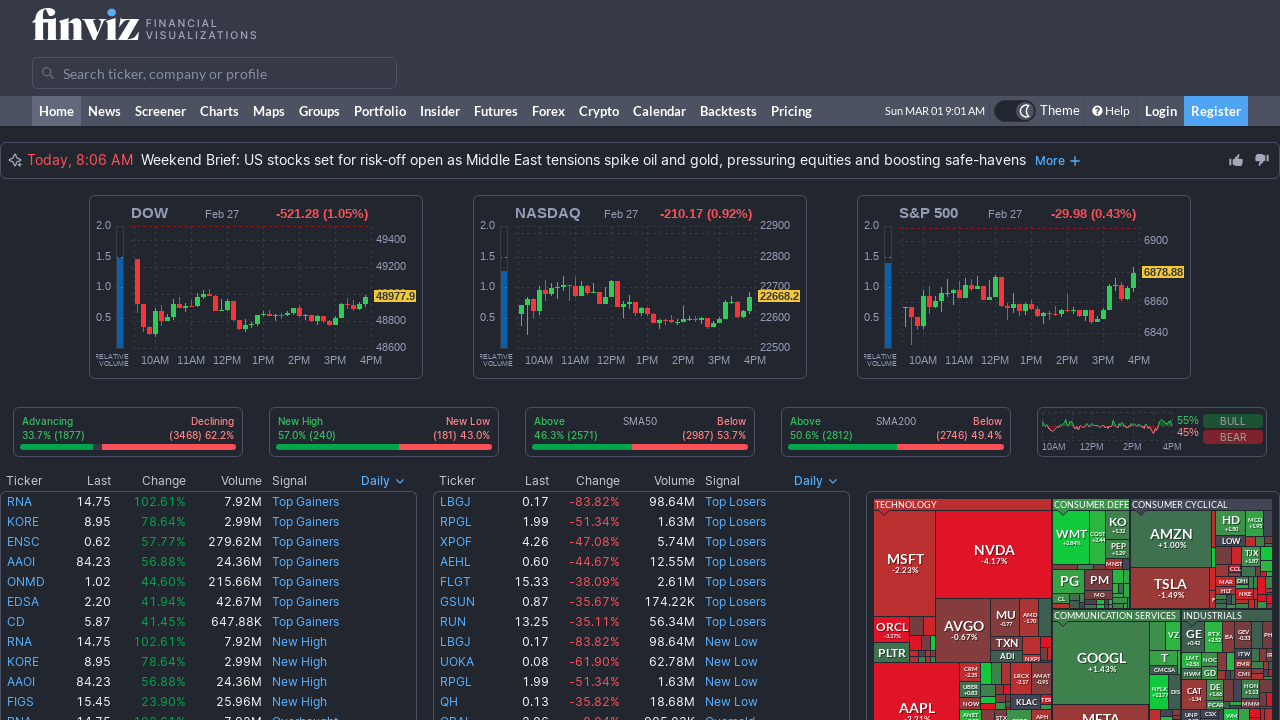

Title verification failed - incorrect page loaded
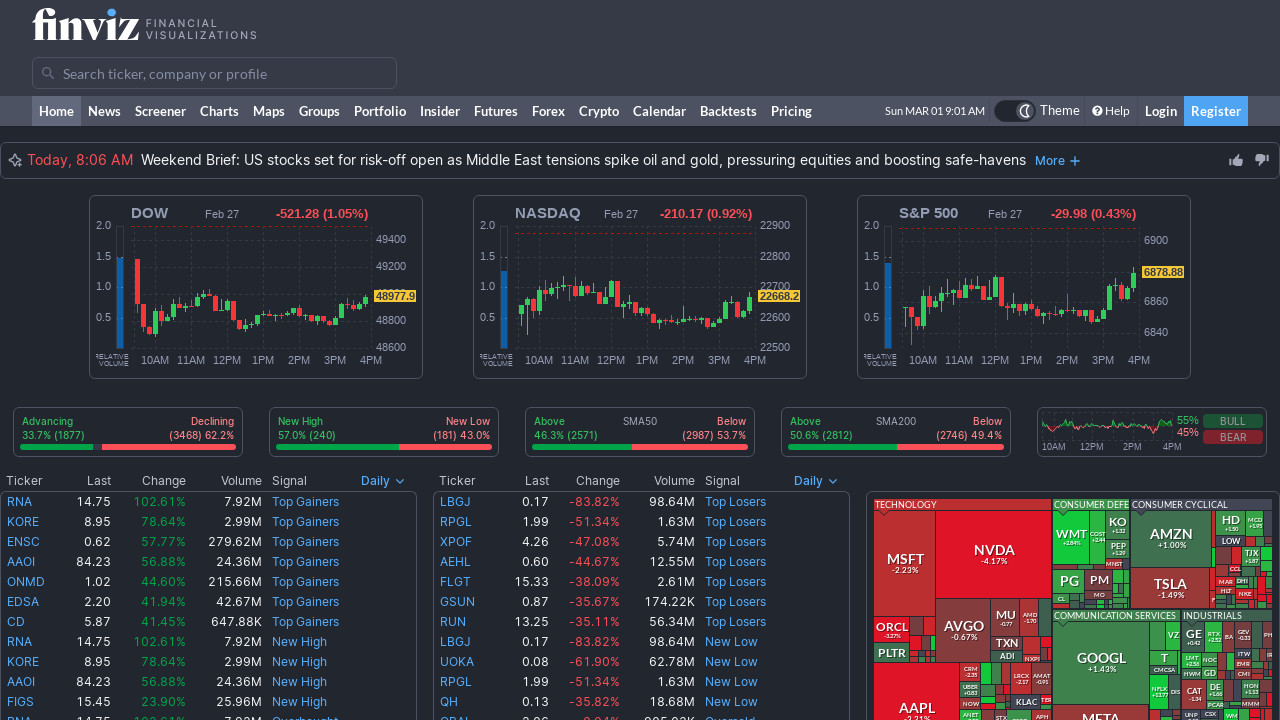

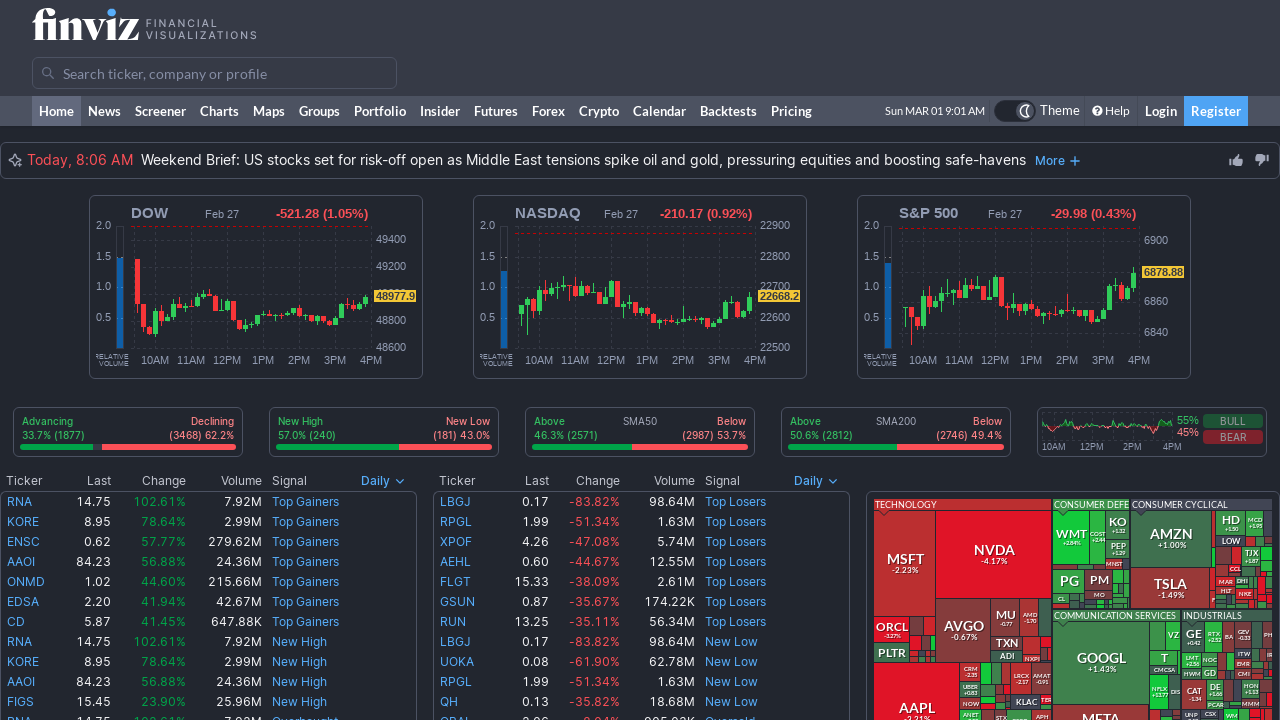